Tests registration form by filling three input fields and submitting the form, then verifying successful registration message

Starting URL: http://suninjuly.github.io/registration1.html

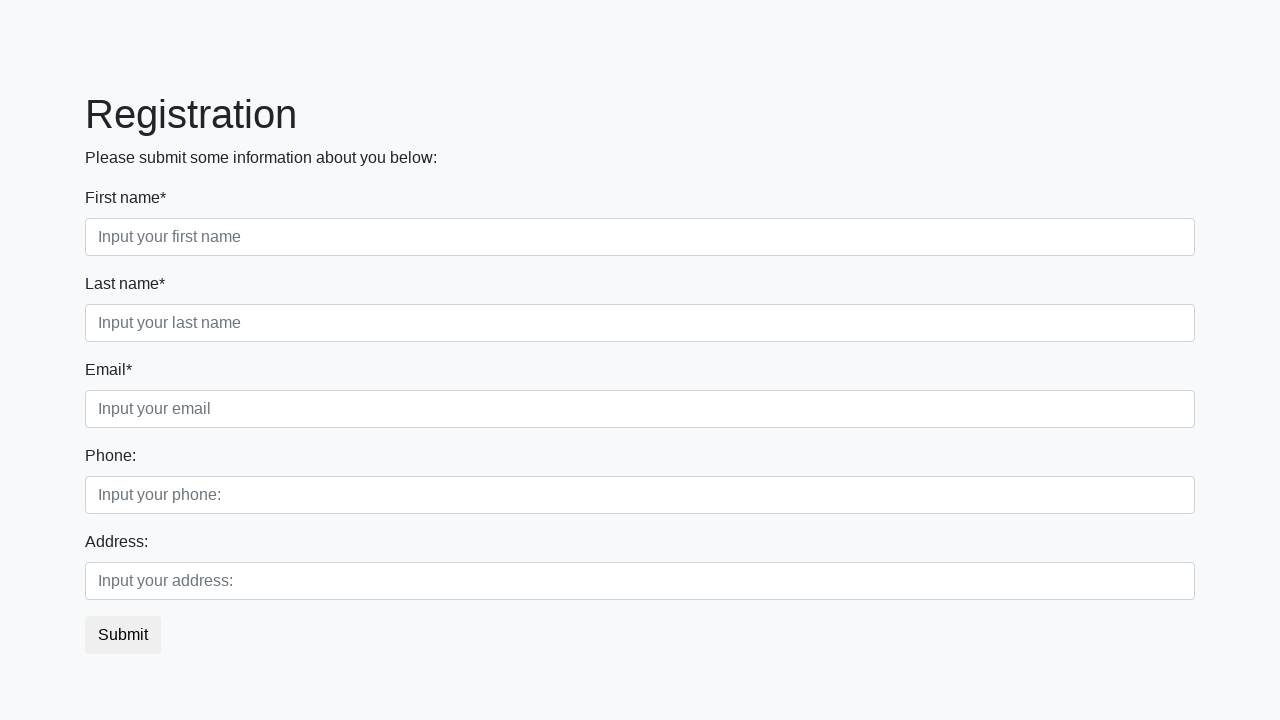

Filled first input field with 'Brest' on .first
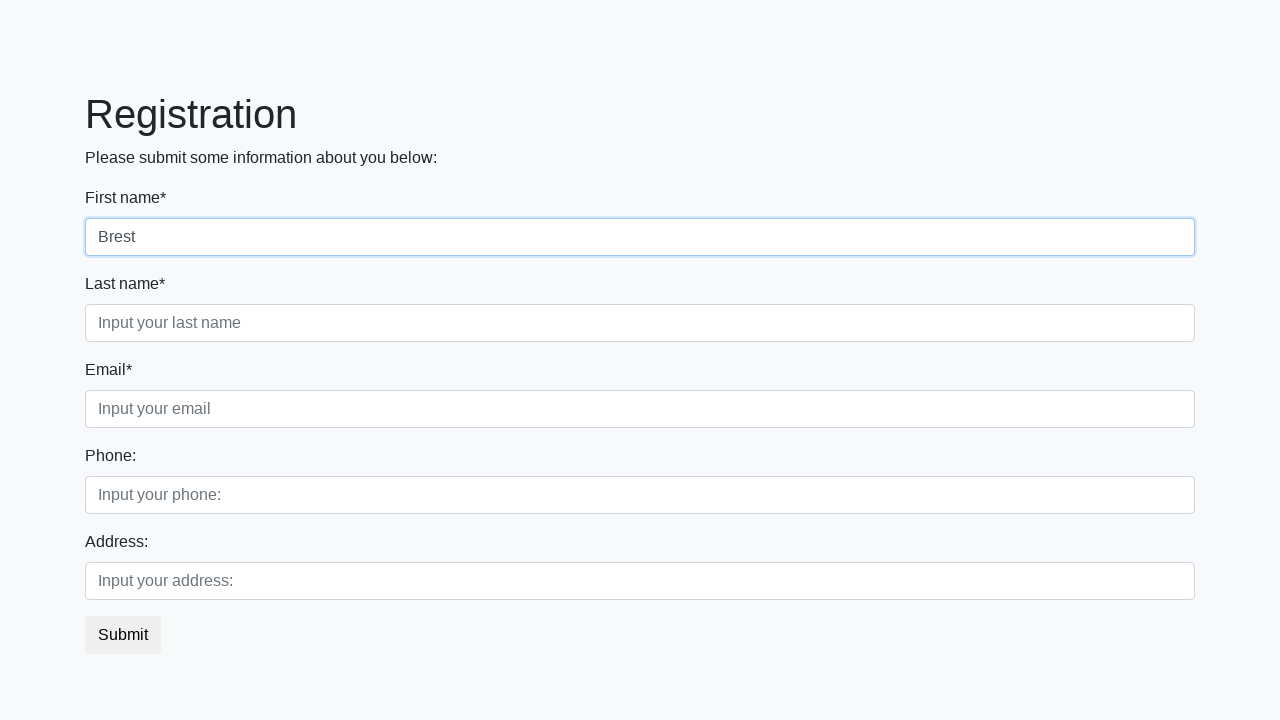

Filled second input field with 'Brest' on .second
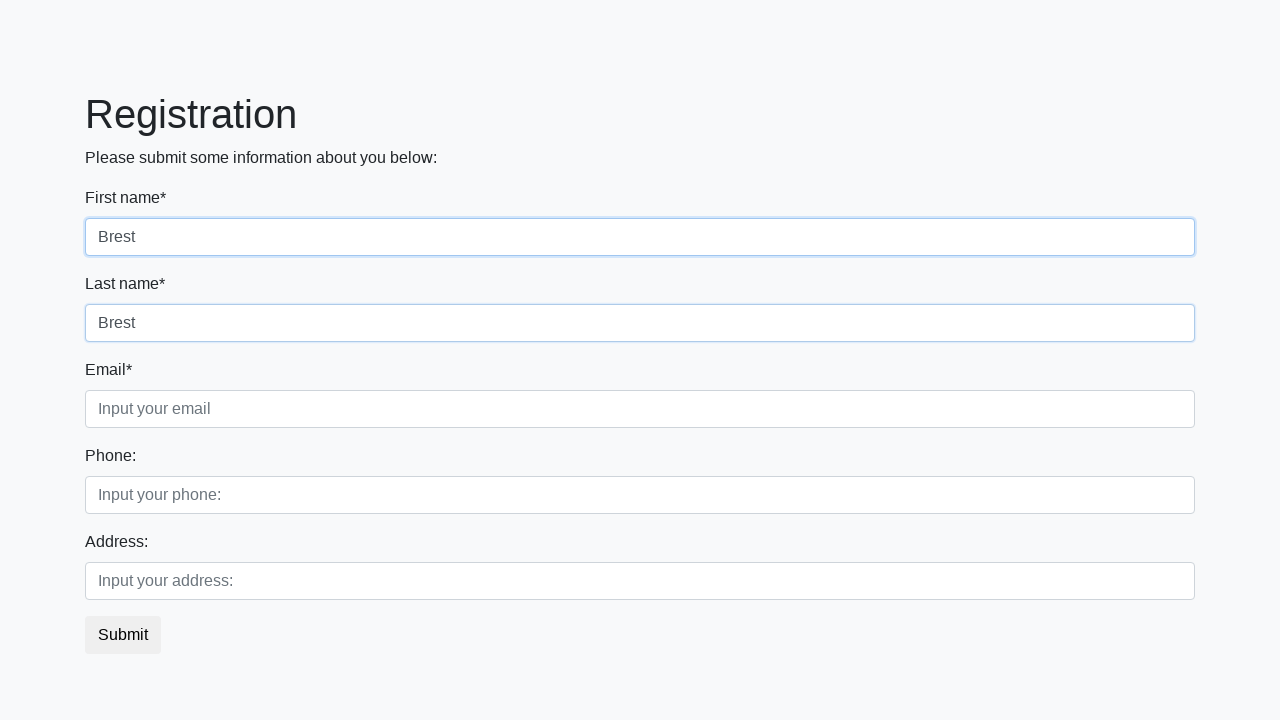

Filled third input field with 'Brest' on .third
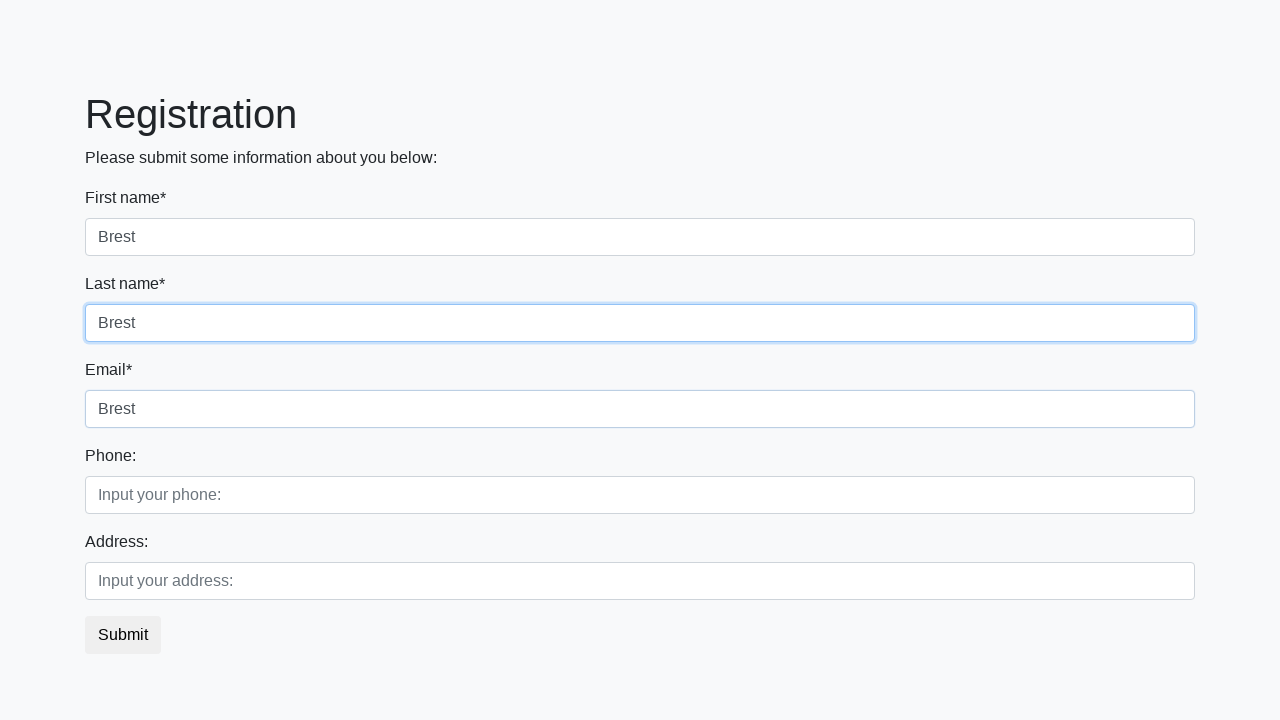

Clicked submit button to register at (123, 635) on .btn
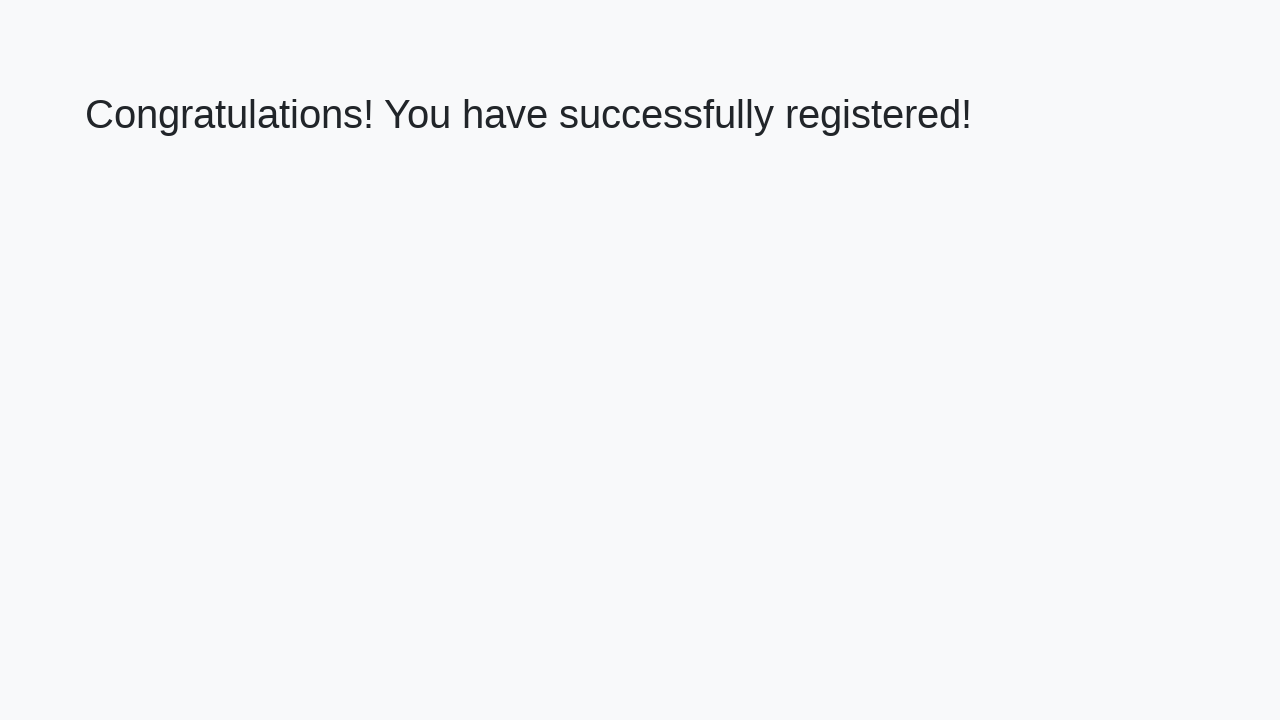

Success message heading loaded
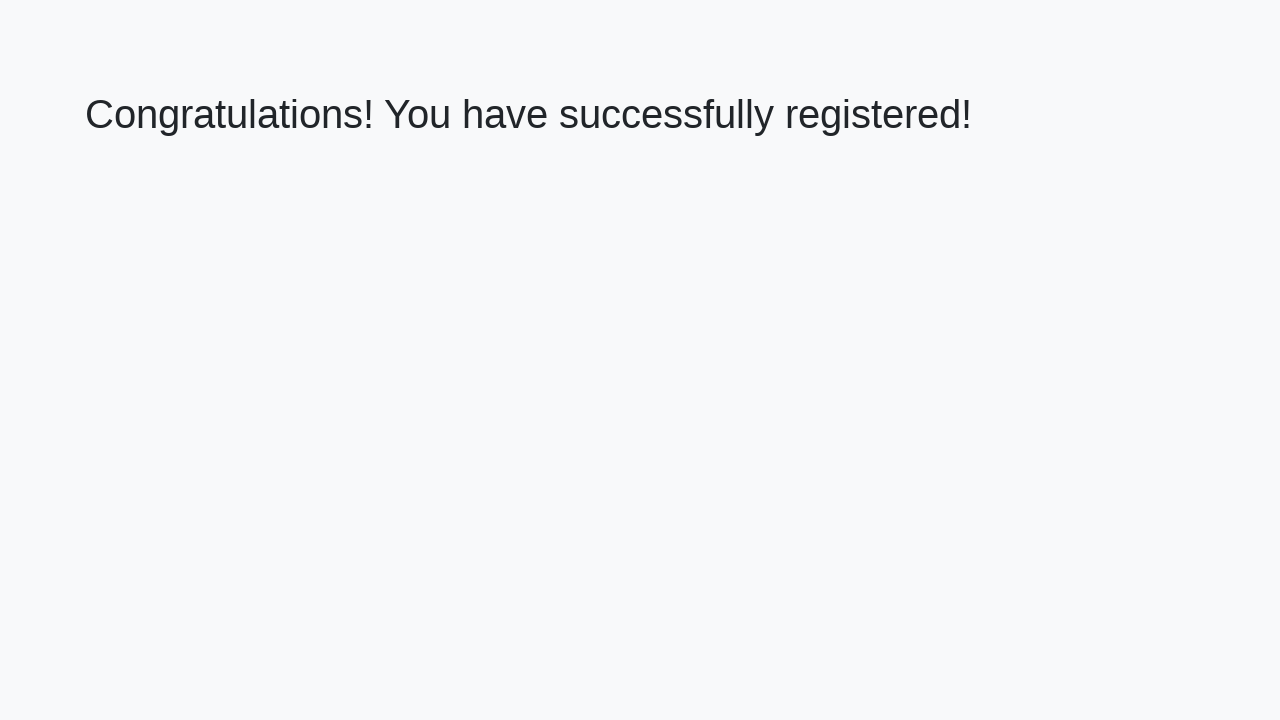

Retrieved success message: 'Congratulations! You have successfully registered!'
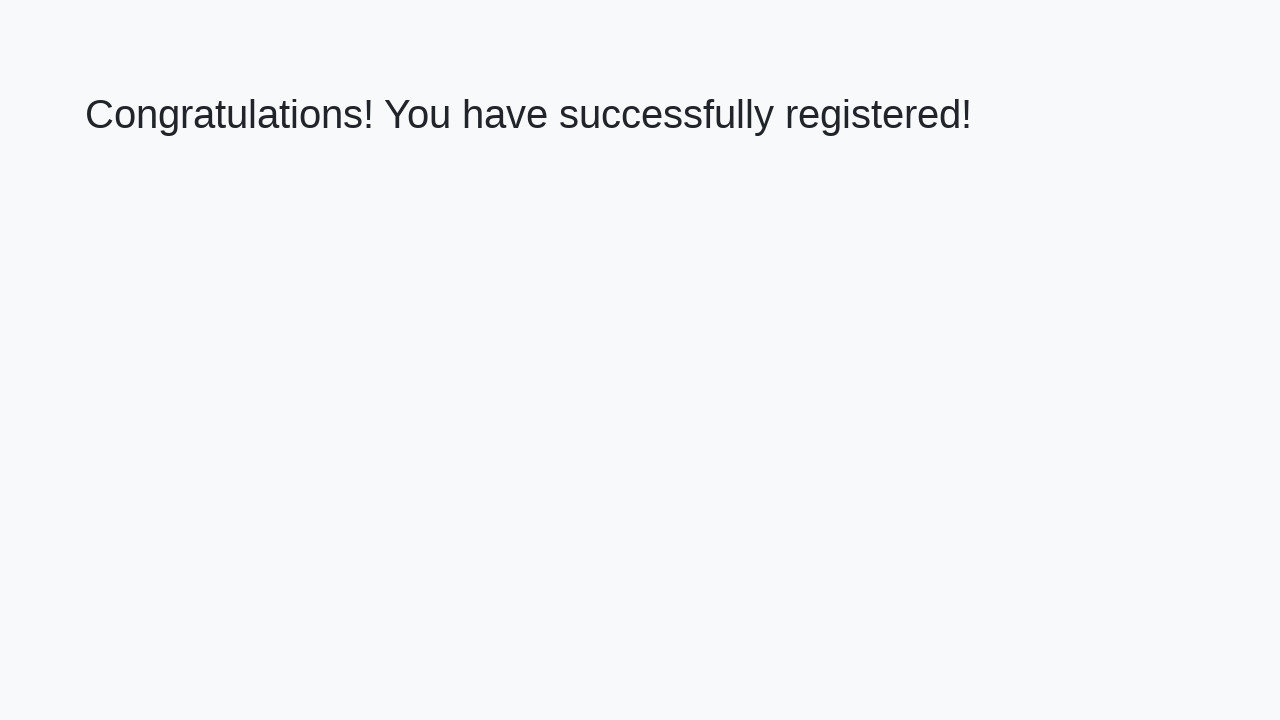

Verified successful registration message
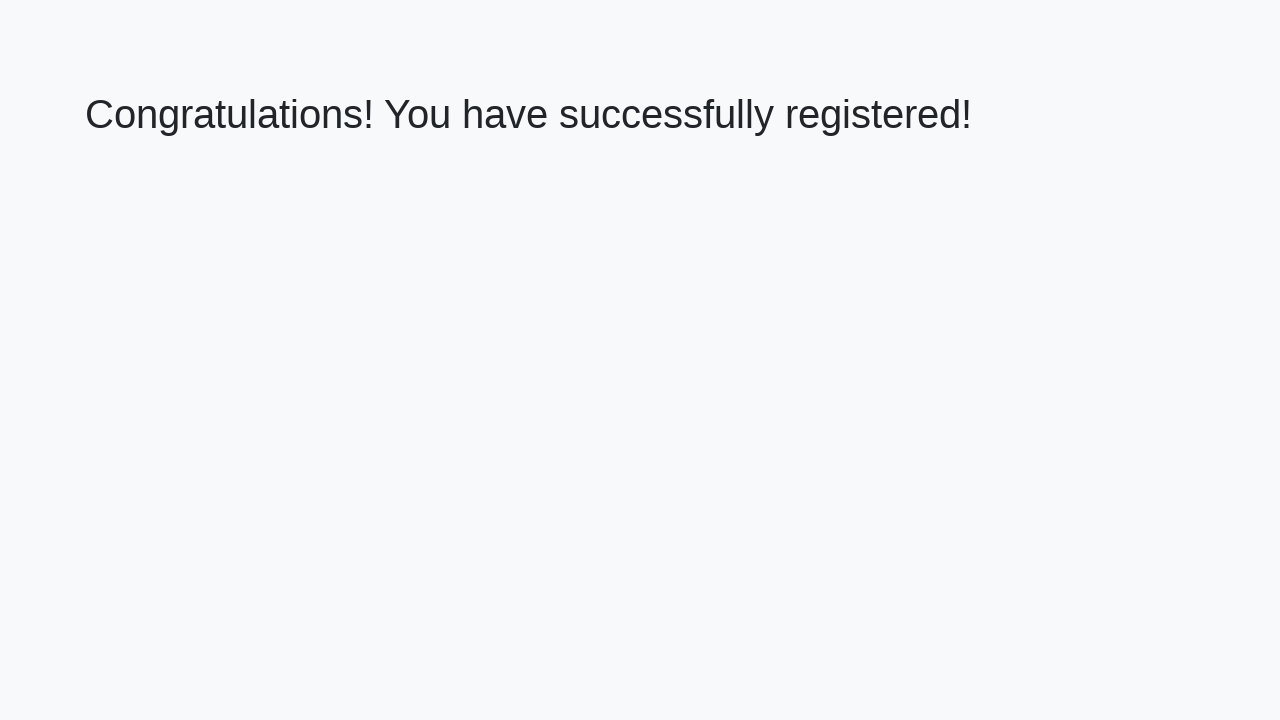

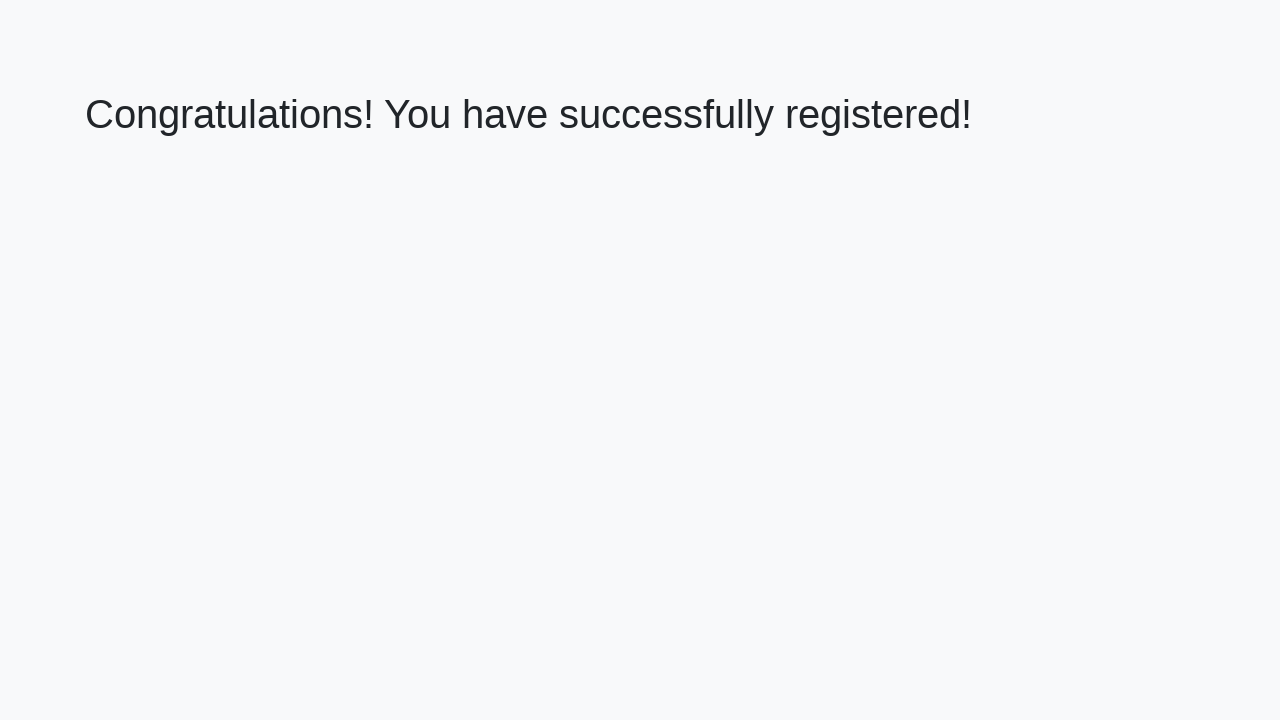